Tests navigation to a new tab via a link, then clicks a dropdown menu and verifies that 8 menu items are displayed in the dropdown.

Starting URL: https://shop.qaautomationlabs.com/index.php

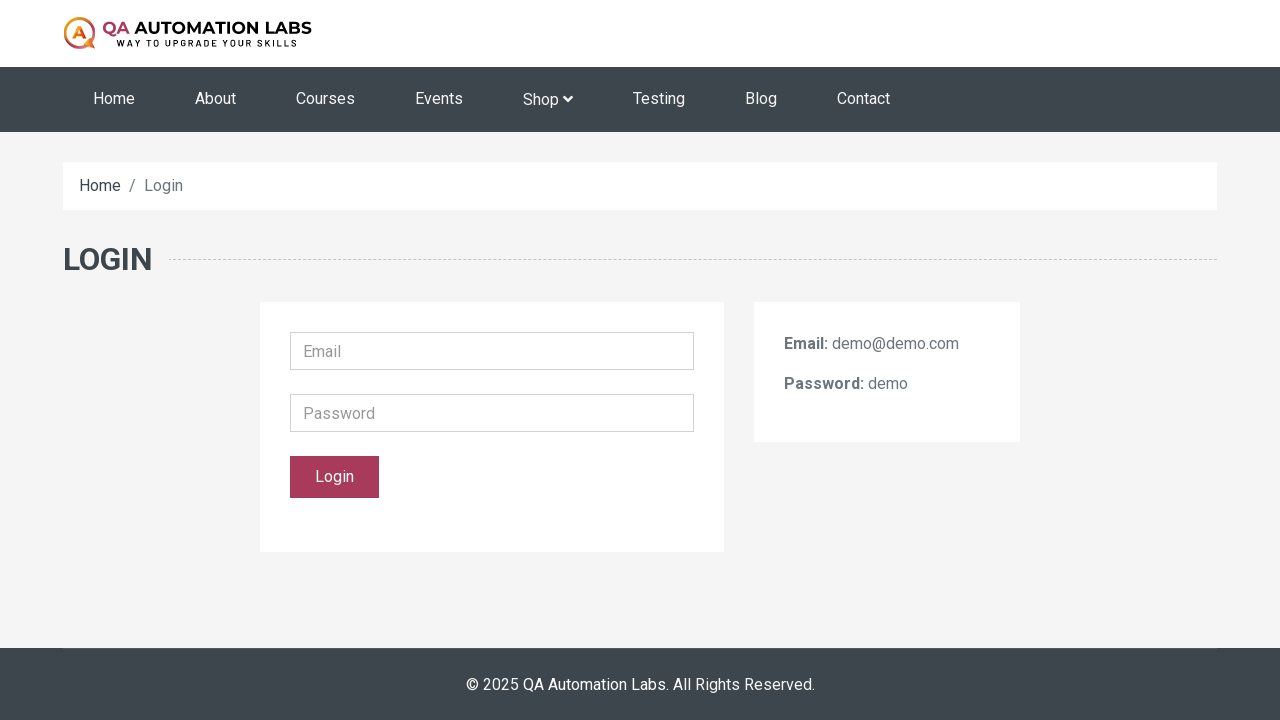

Clicked 'Testing' link to open new tab at (659, 100) on xpath=//a[text()='Testing']
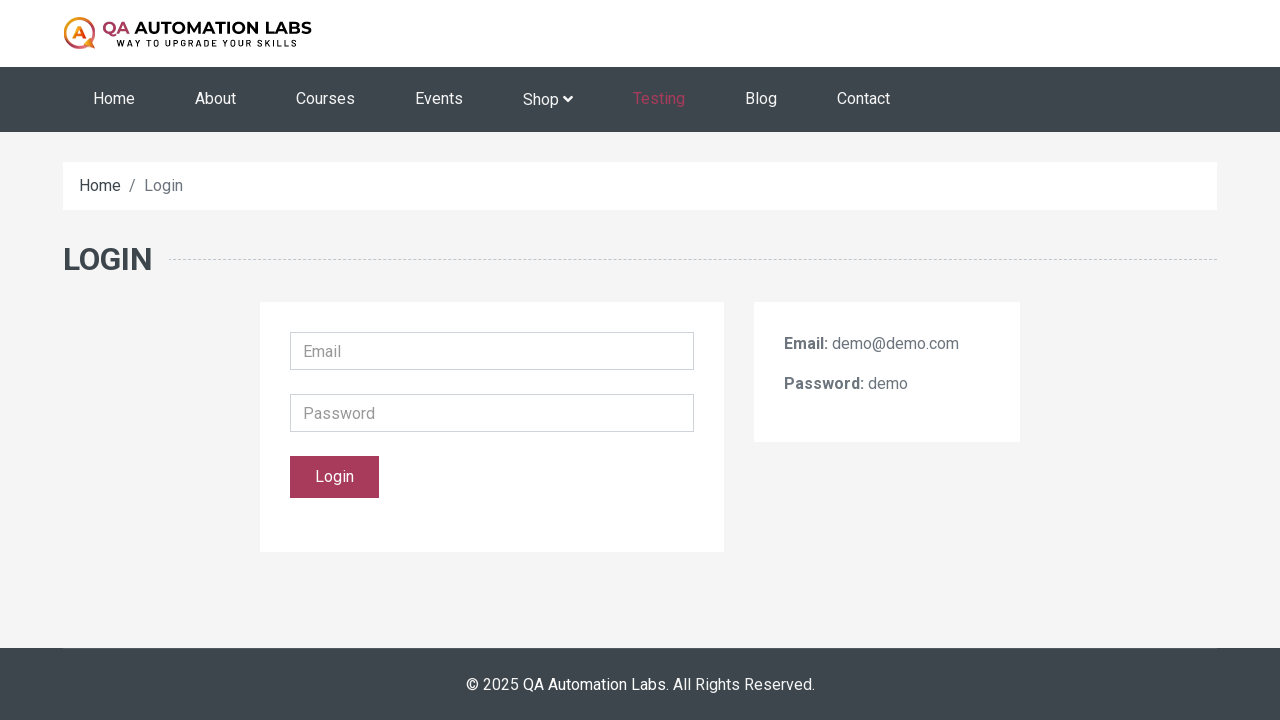

Switched to newly opened tab and waited for page to load
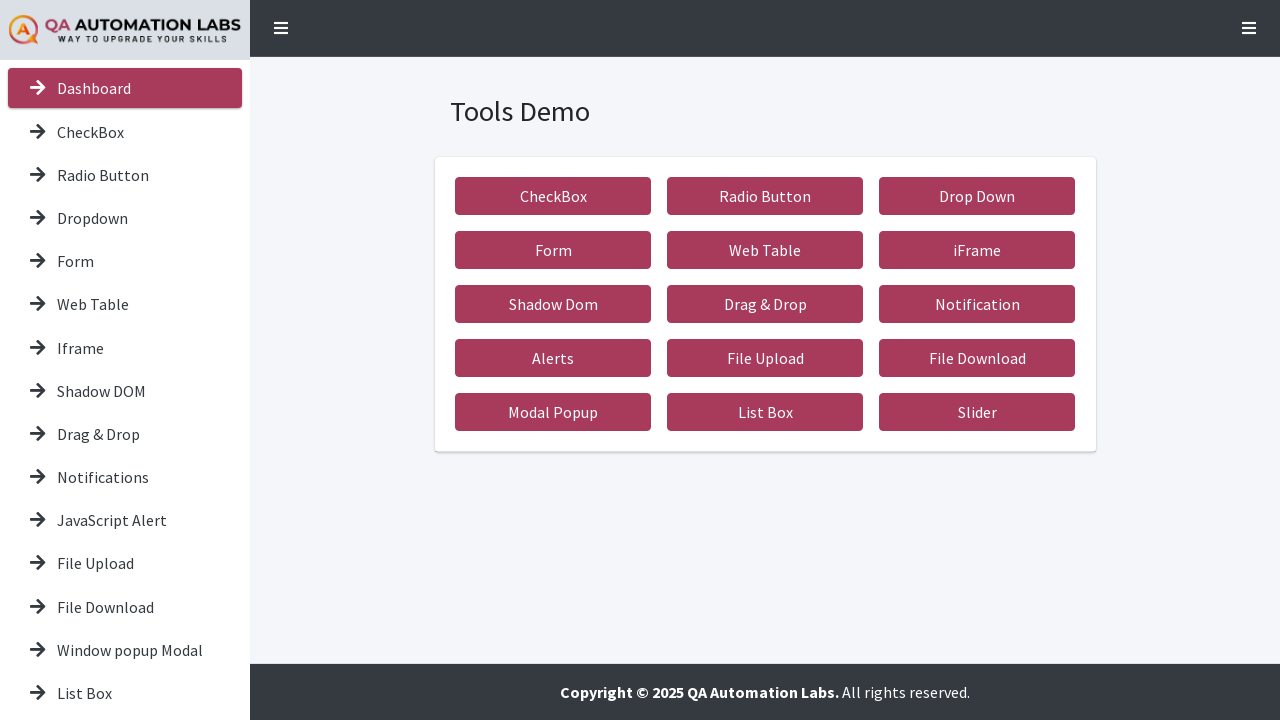

Dropdown menu button became visible
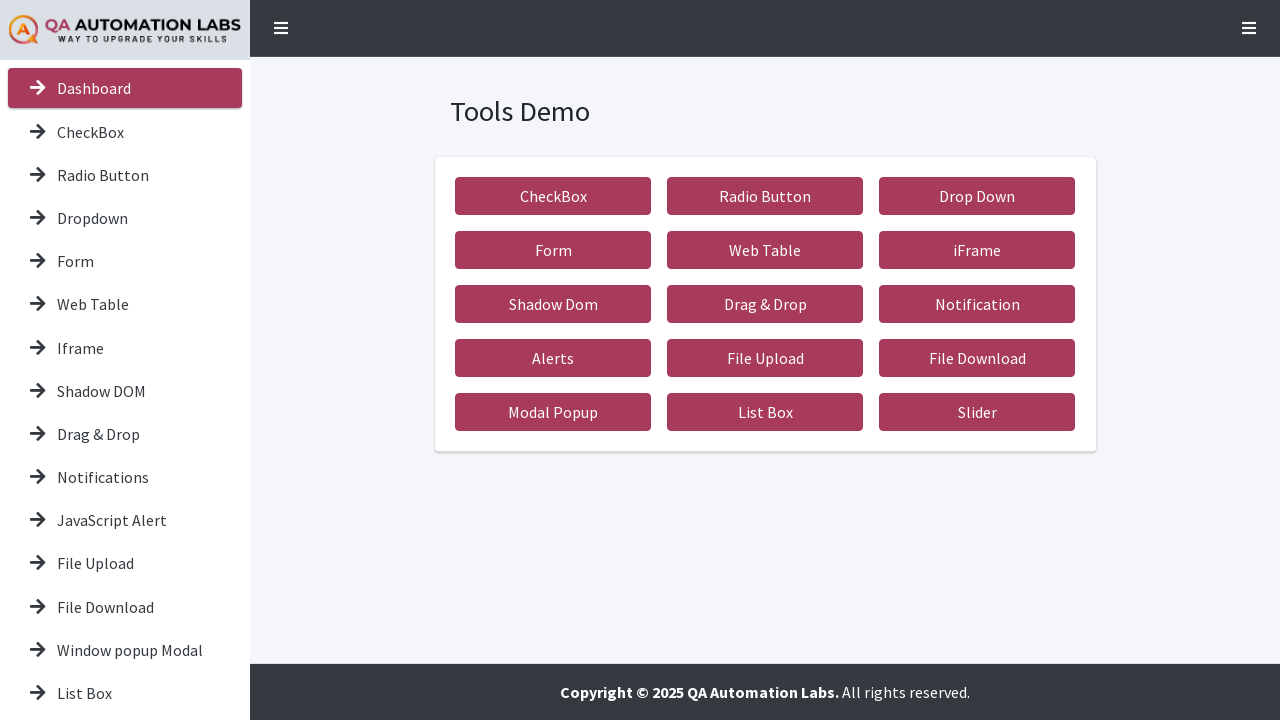

Clicked dropdown menu button at (1249, 28) on xpath=//a[@class='nav-link' and @data-toggle='dropdown']
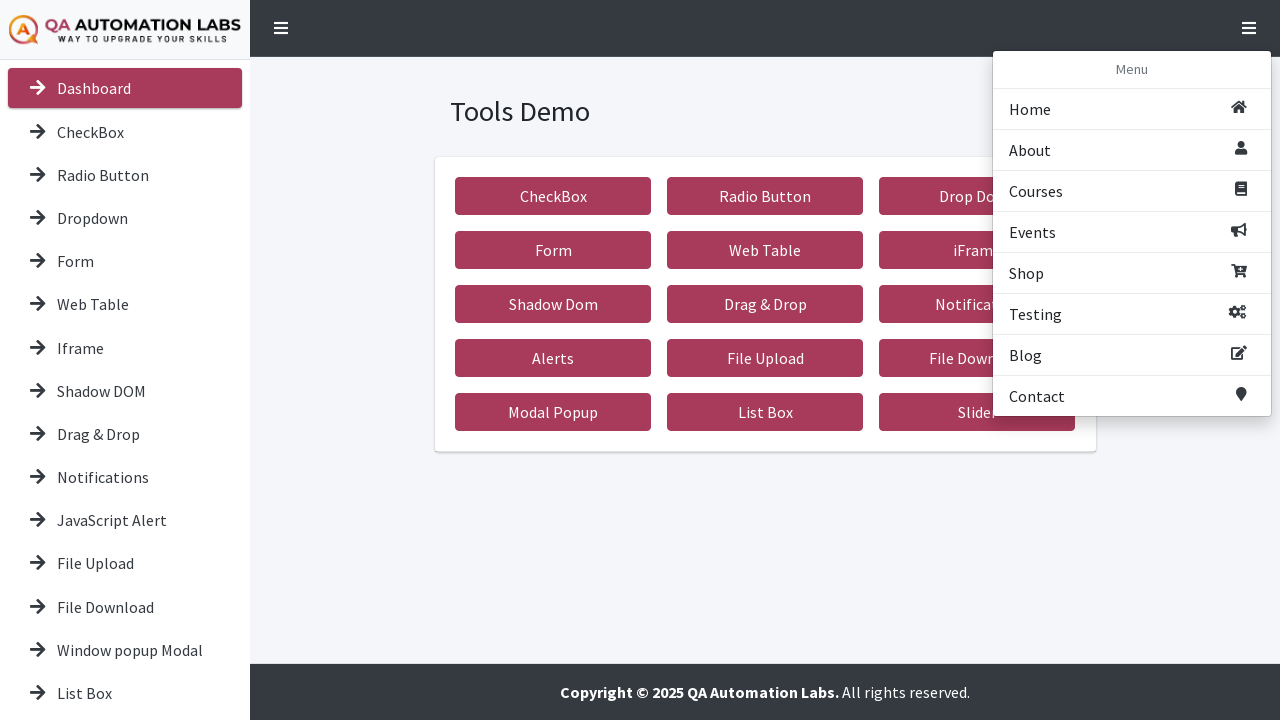

Dropdown menu appeared with menu items
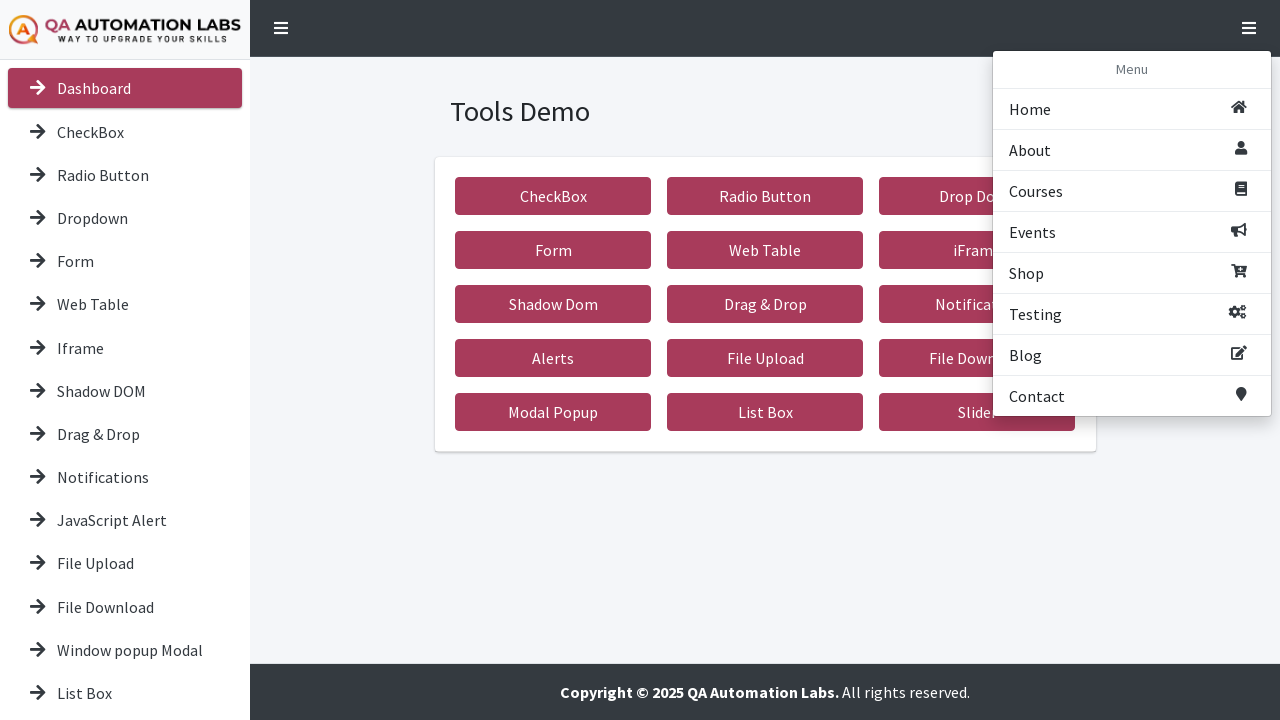

Verified that dropdown menu contains exactly 8 menu items
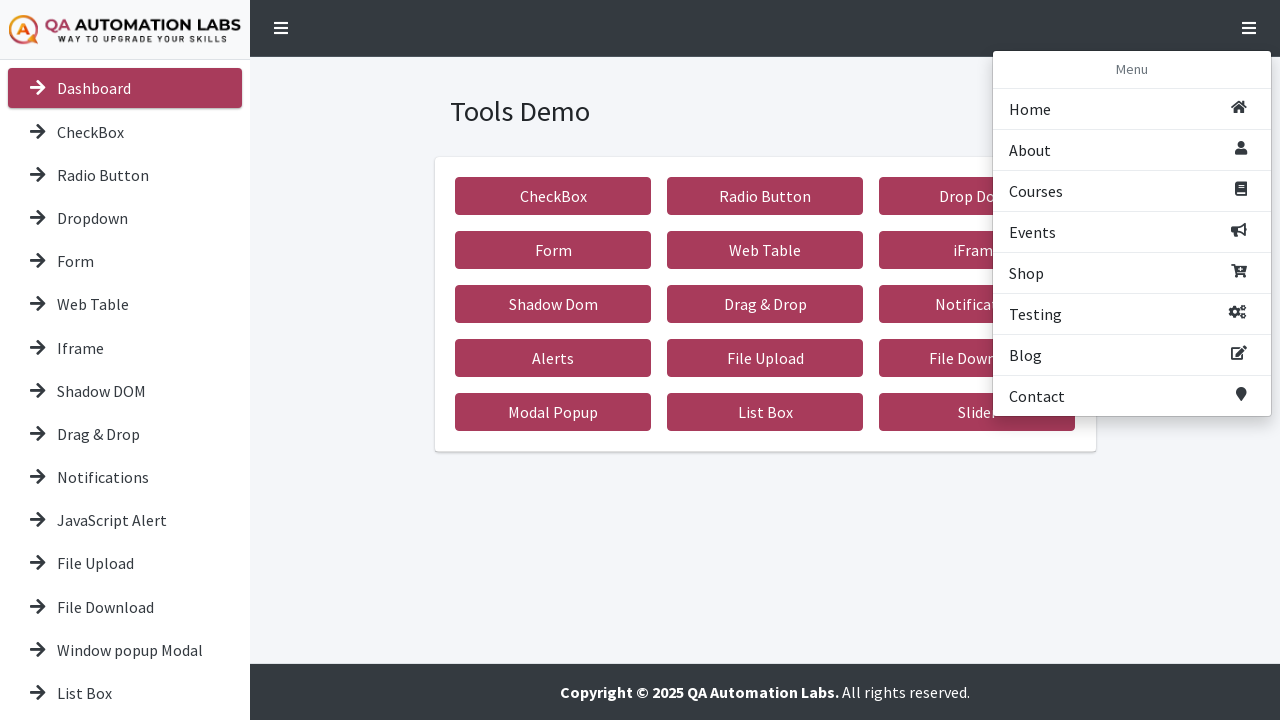

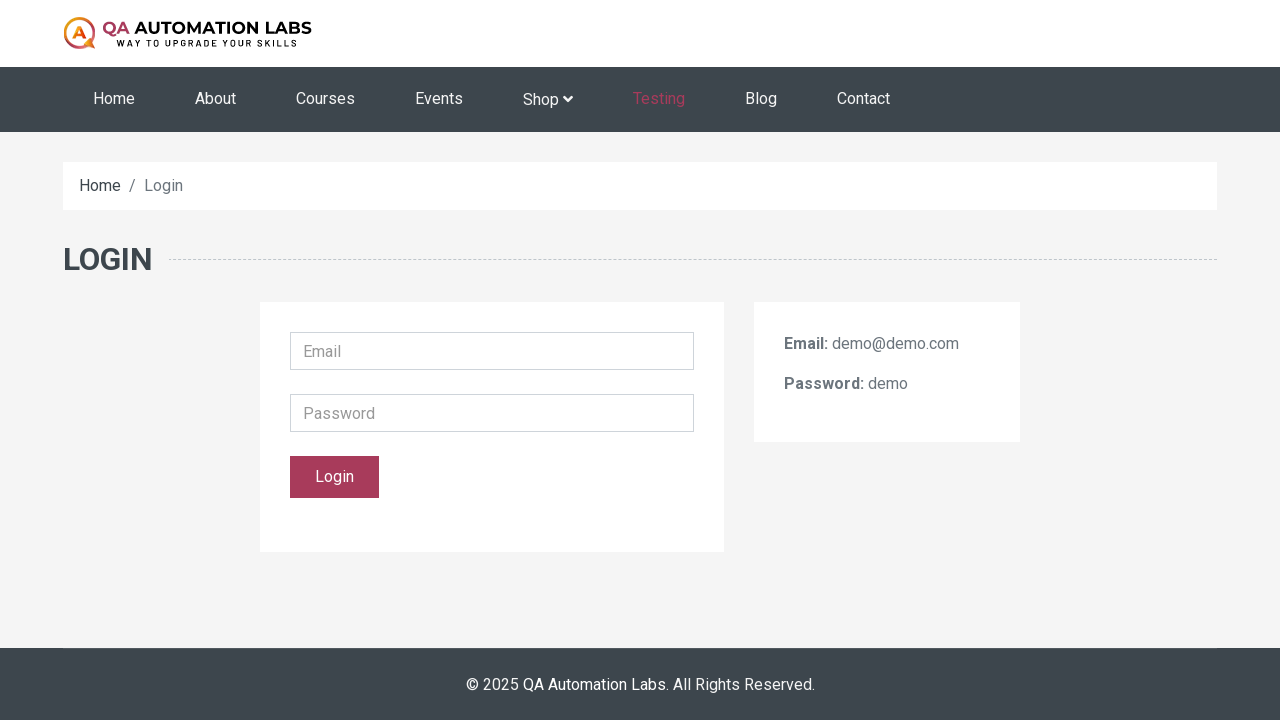